Navigates to Zero Bank login page and verifies that the header text is displayed correctly

Starting URL: http://zero.webappsecurity.com/login.html

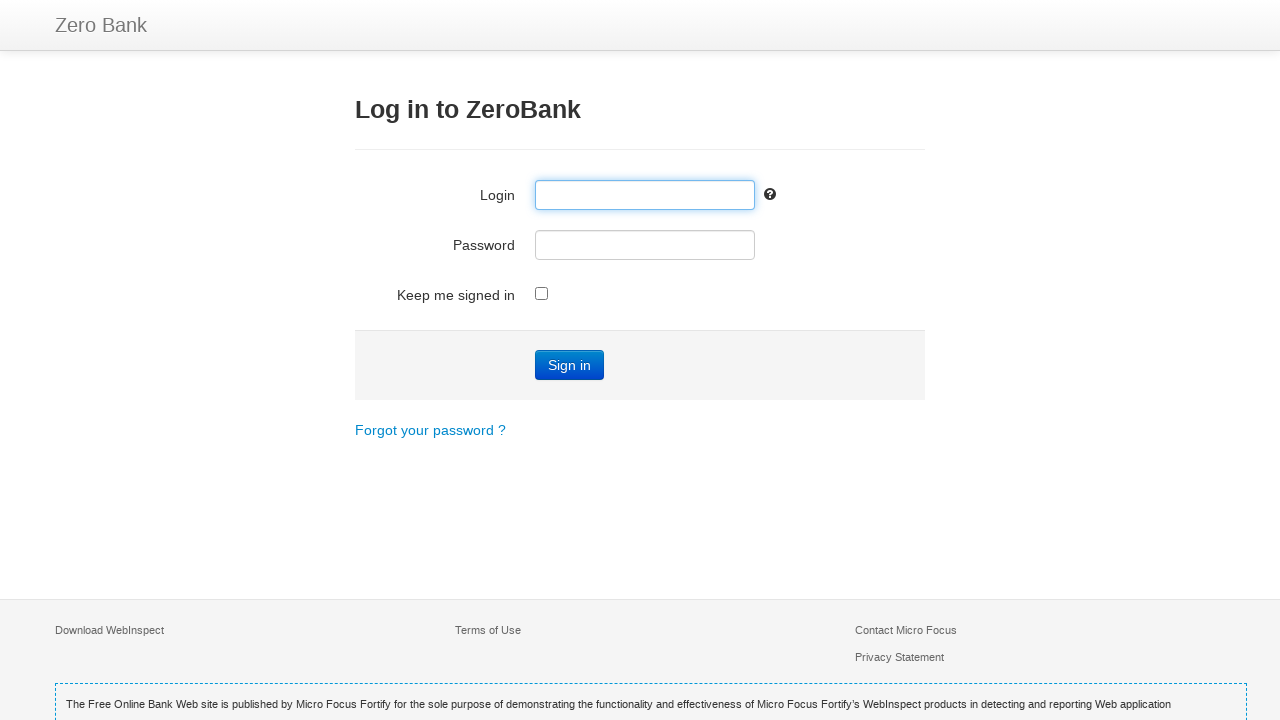

Navigated to Zero Bank login page
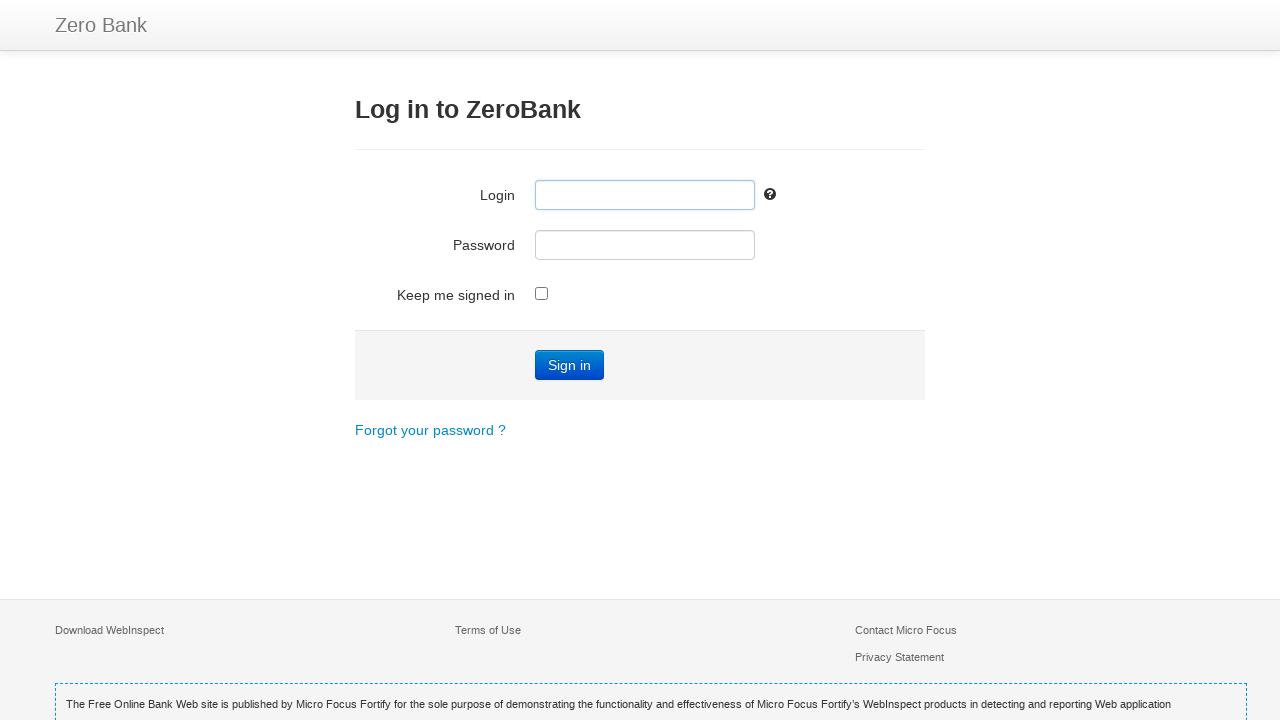

Header element (h3) is present on the page
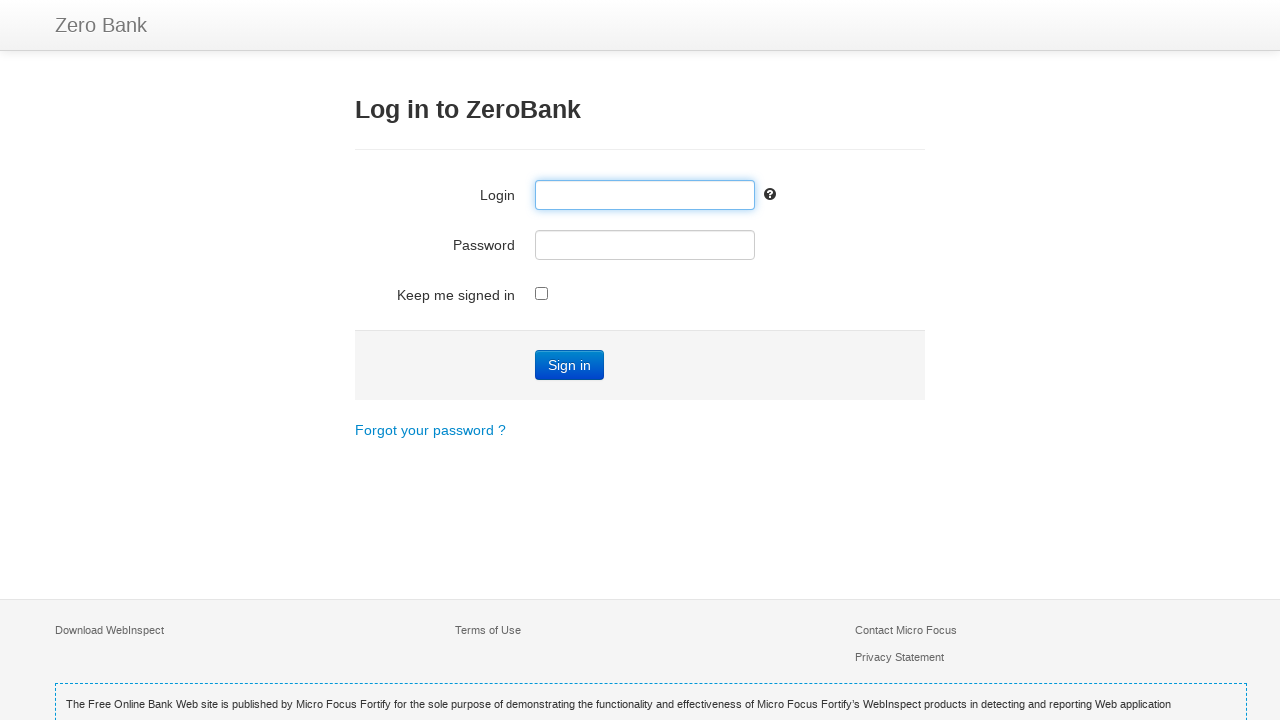

Retrieved header text content
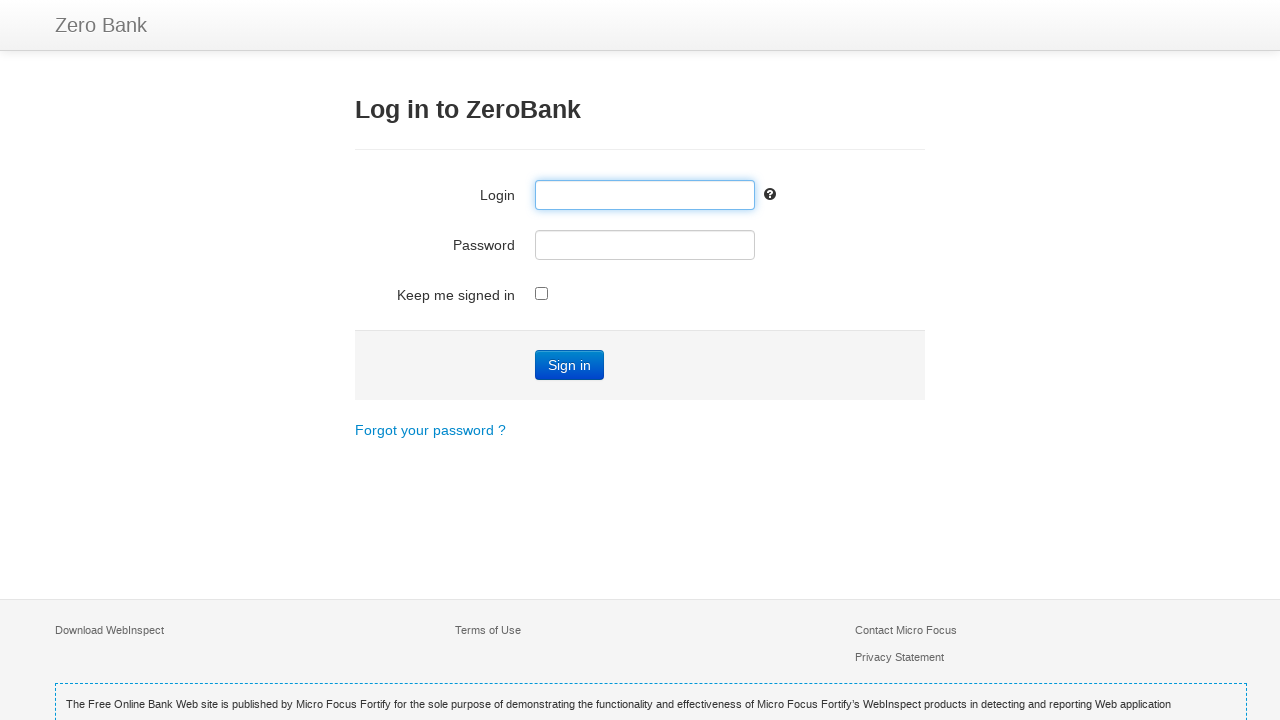

Verified header text matches expected value: 'Log in to ZeroBank'
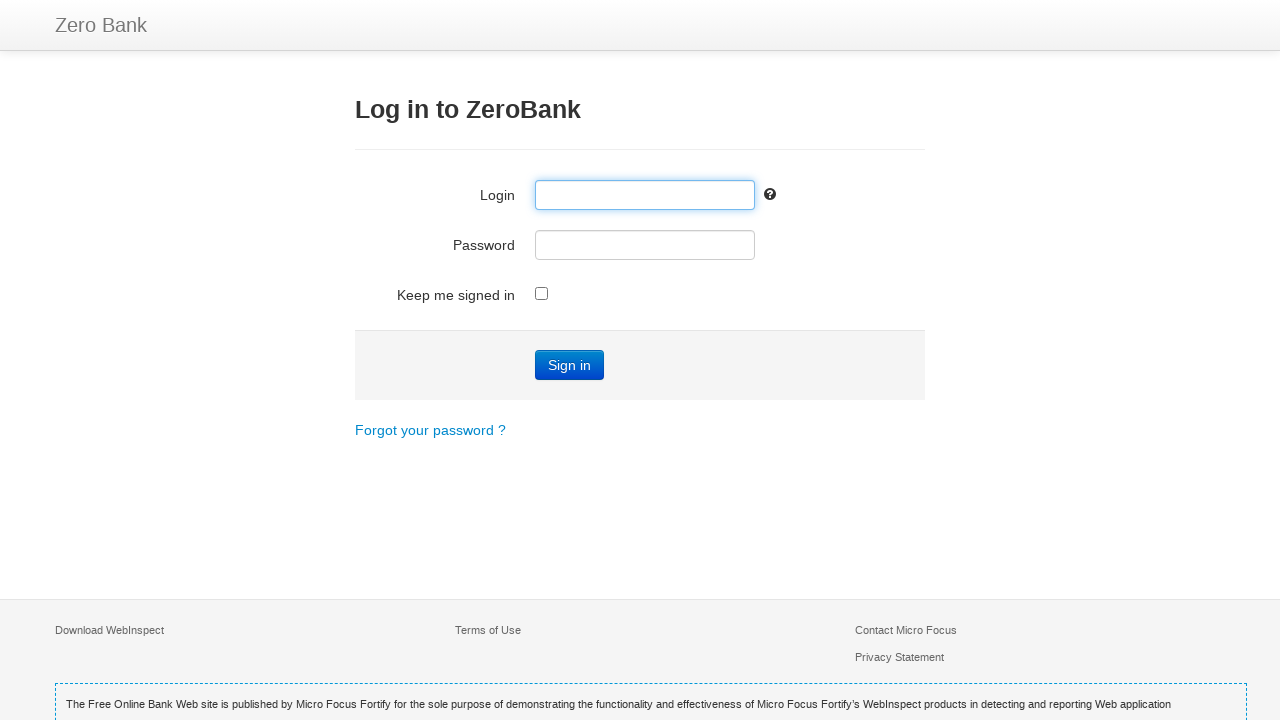

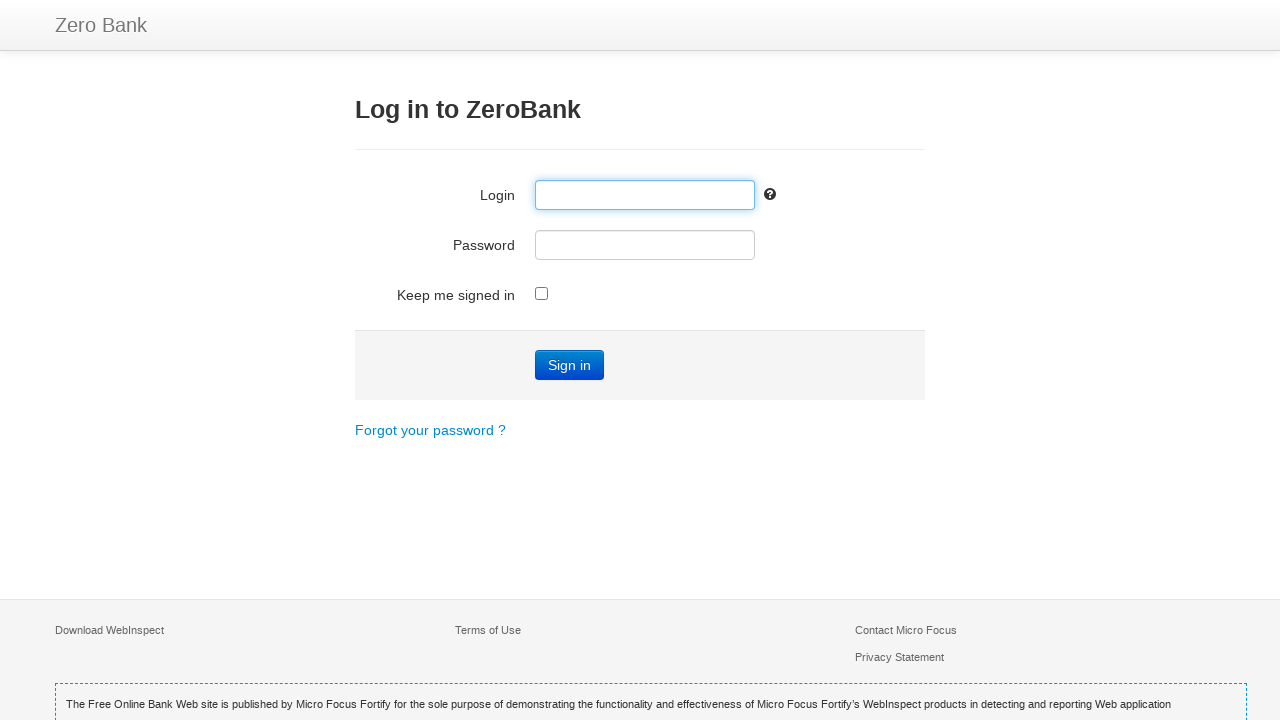